Navigates to demoblaze.com and verifies that links are present on the page

Starting URL: https://demoblaze.com/

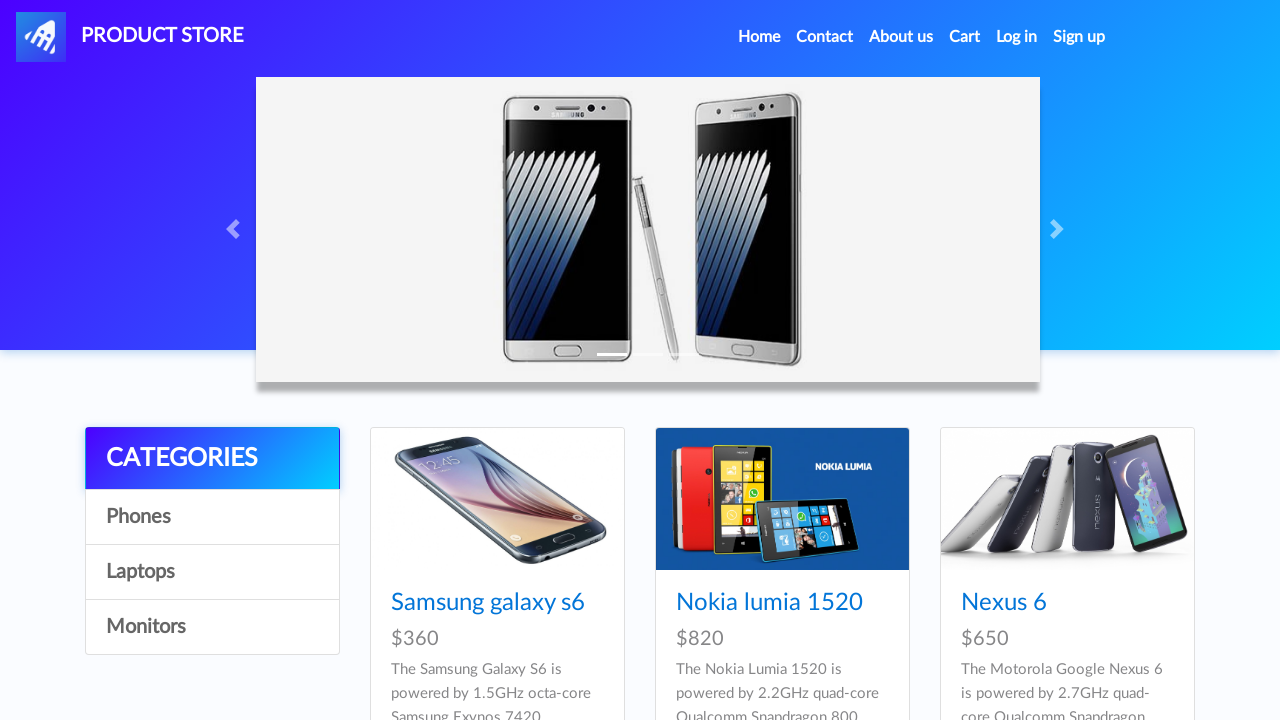

Navigated to https://demoblaze.com/
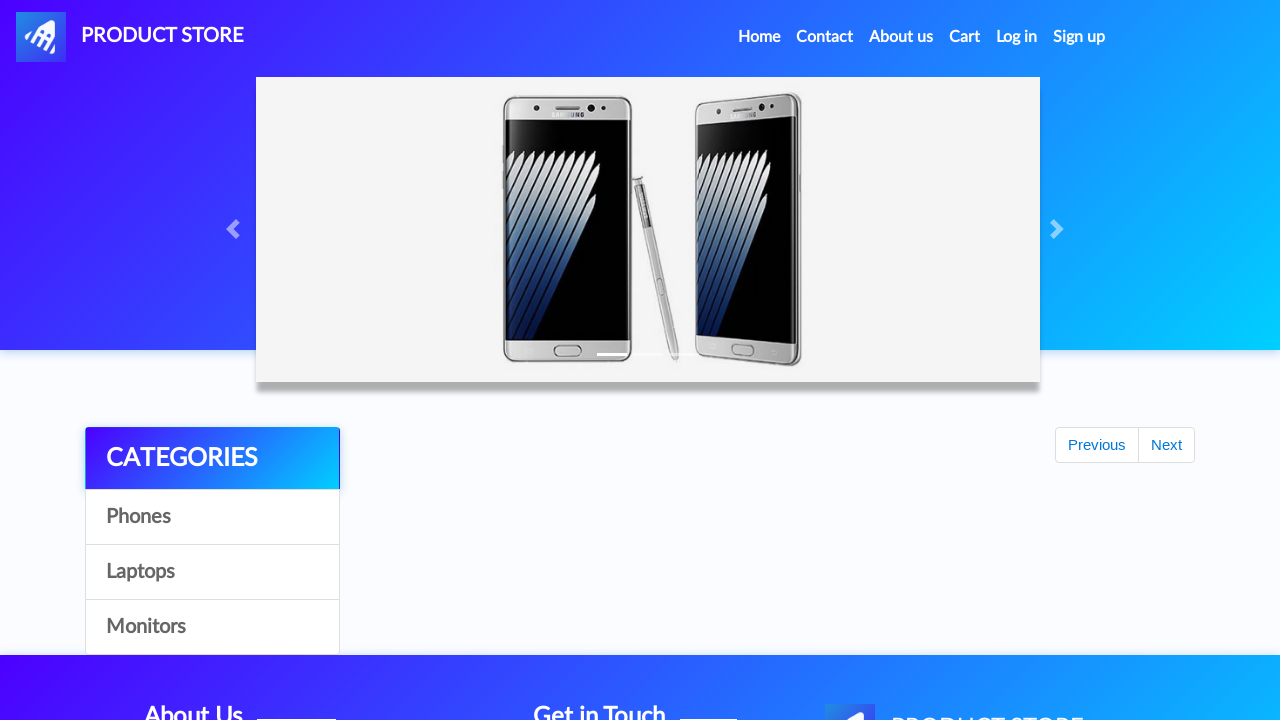

Waited for links to load on the page
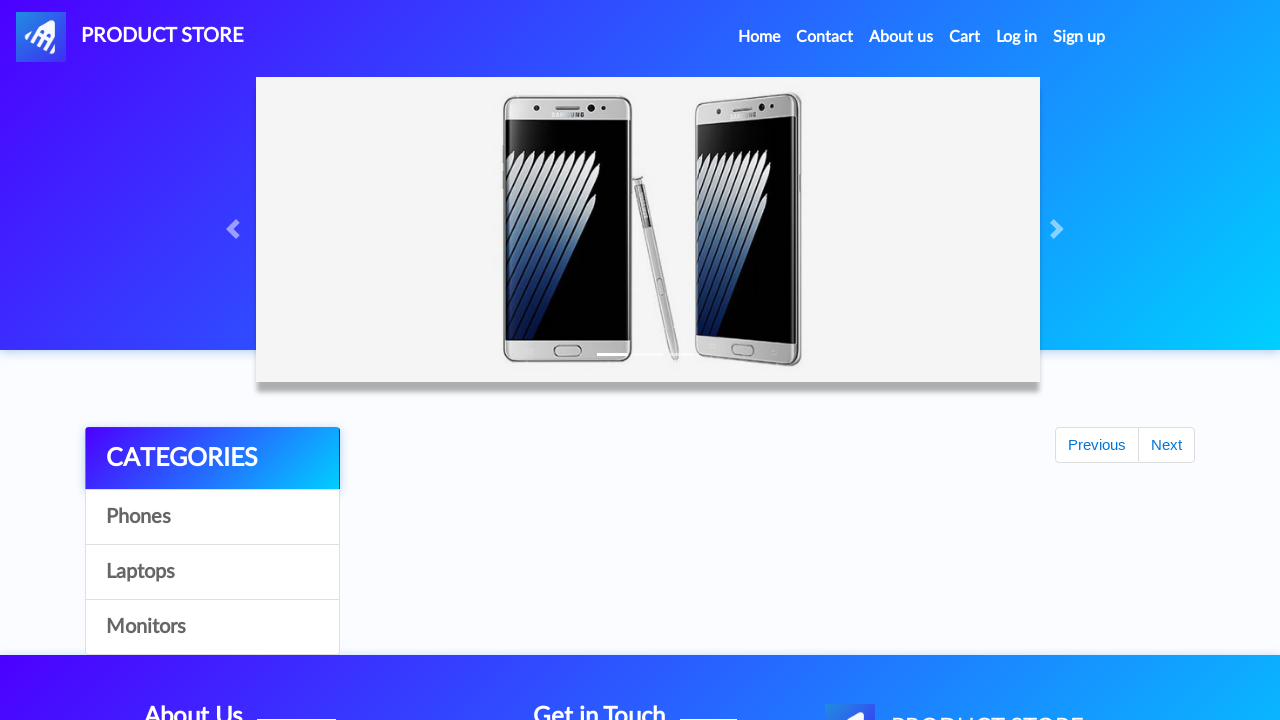

Found 33 links on the page
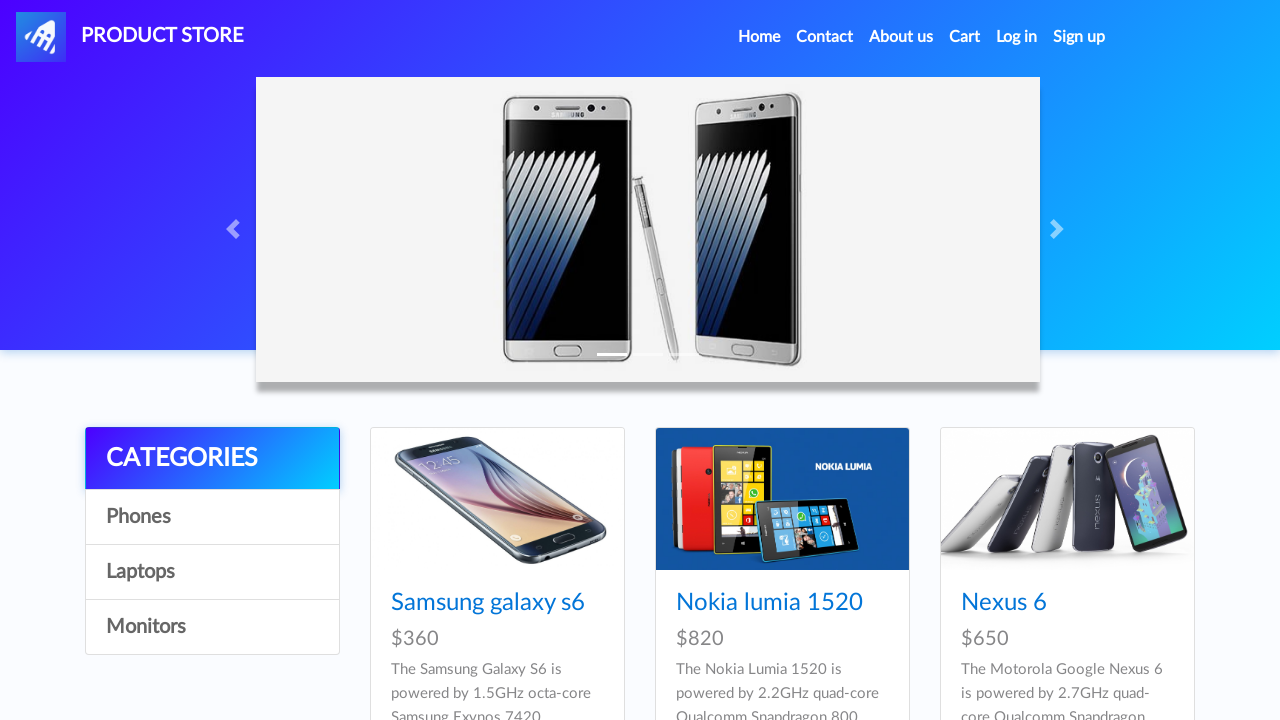

Verified that links are present on the page
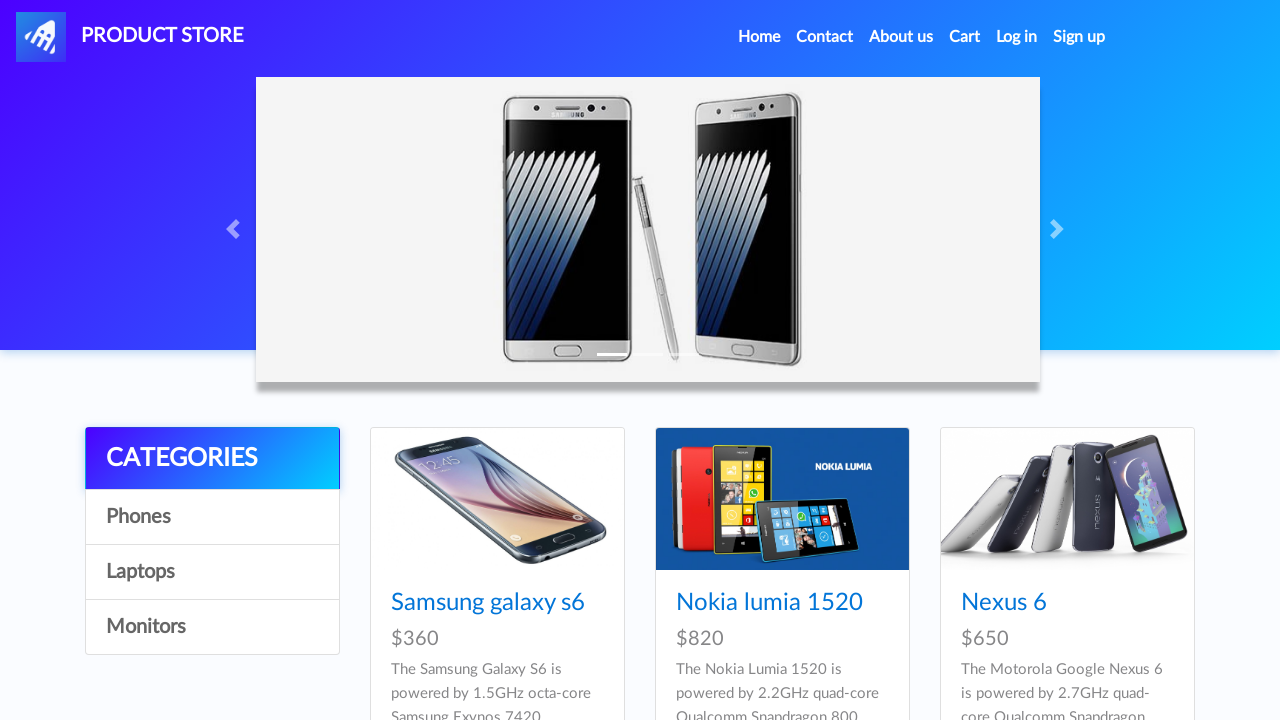

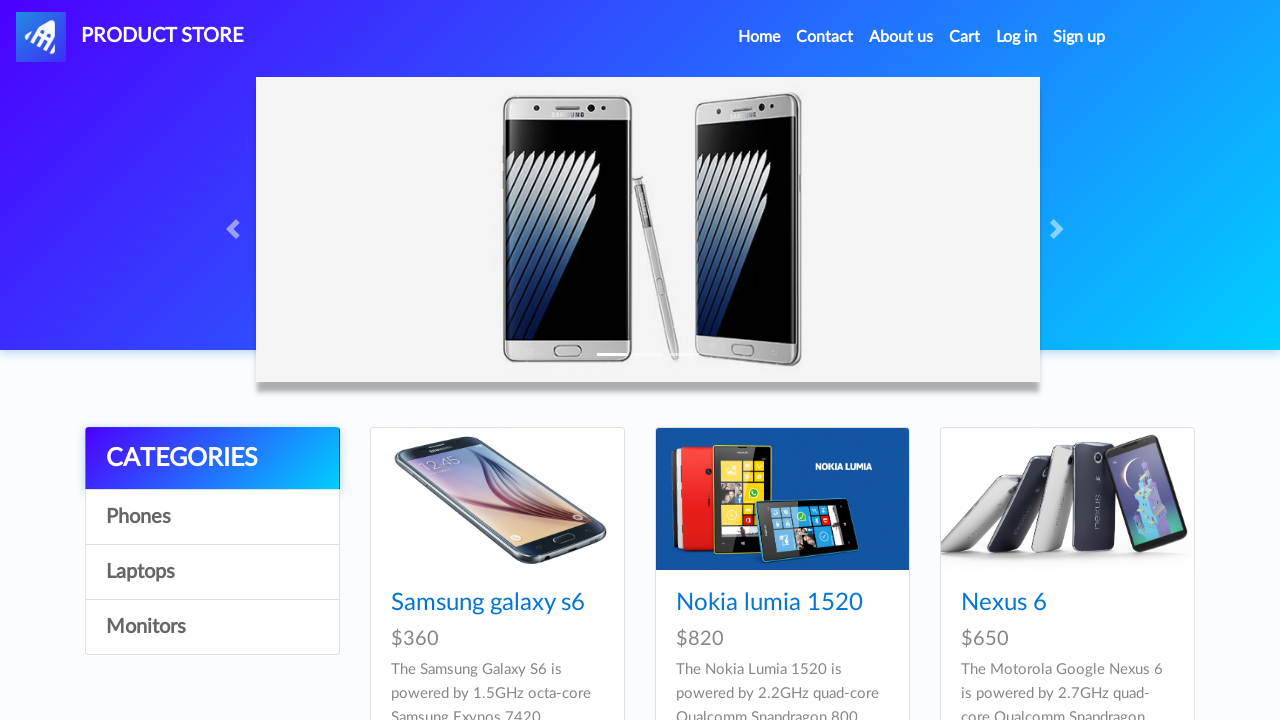